Navigates to the Automation Exercise homepage and clicks the Test Cases button to verify navigation to the test cases page

Starting URL: https://www.automationexercise.com/

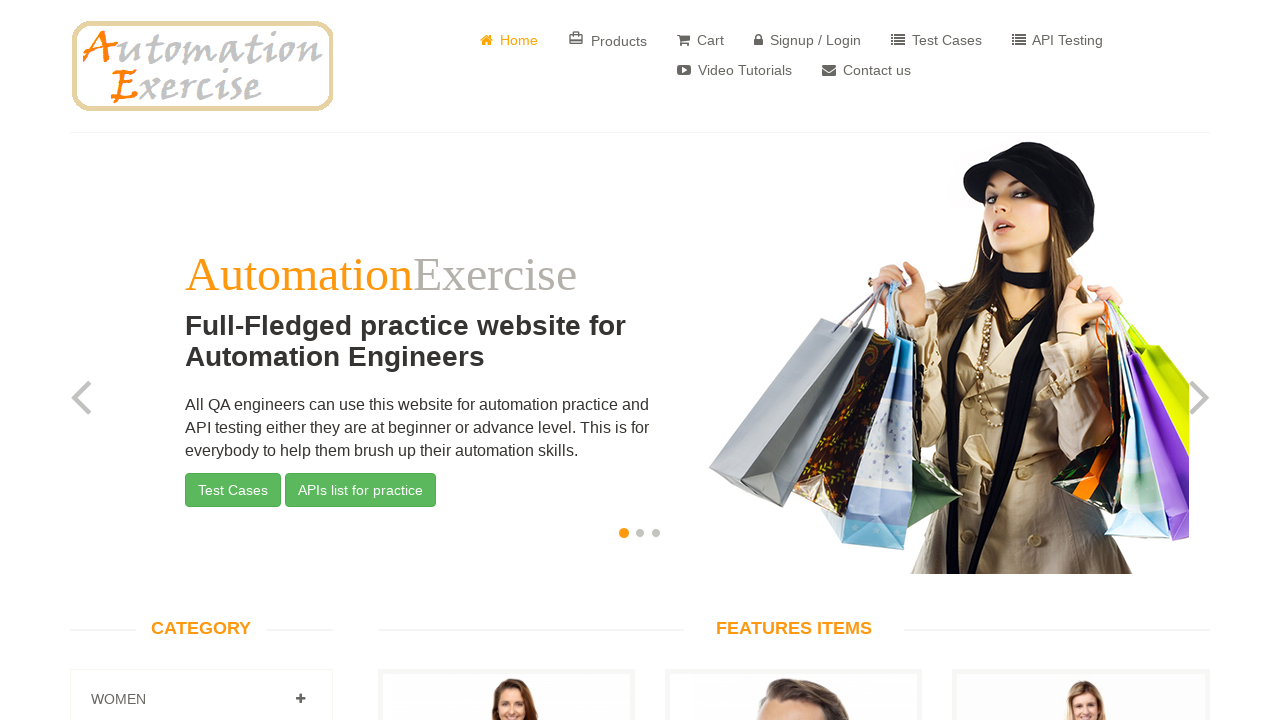

Clicked on Test Cases button at (936, 40) on text=Test Cases
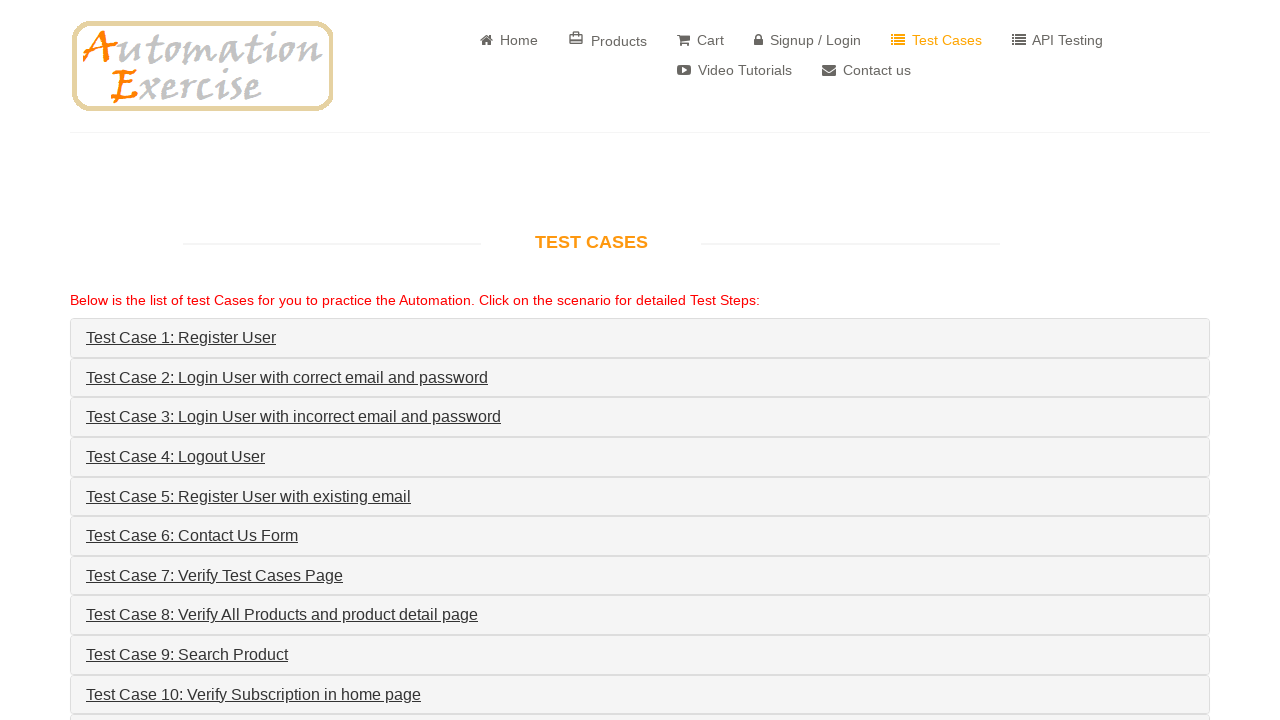

Navigated to Test Cases page and URL verified
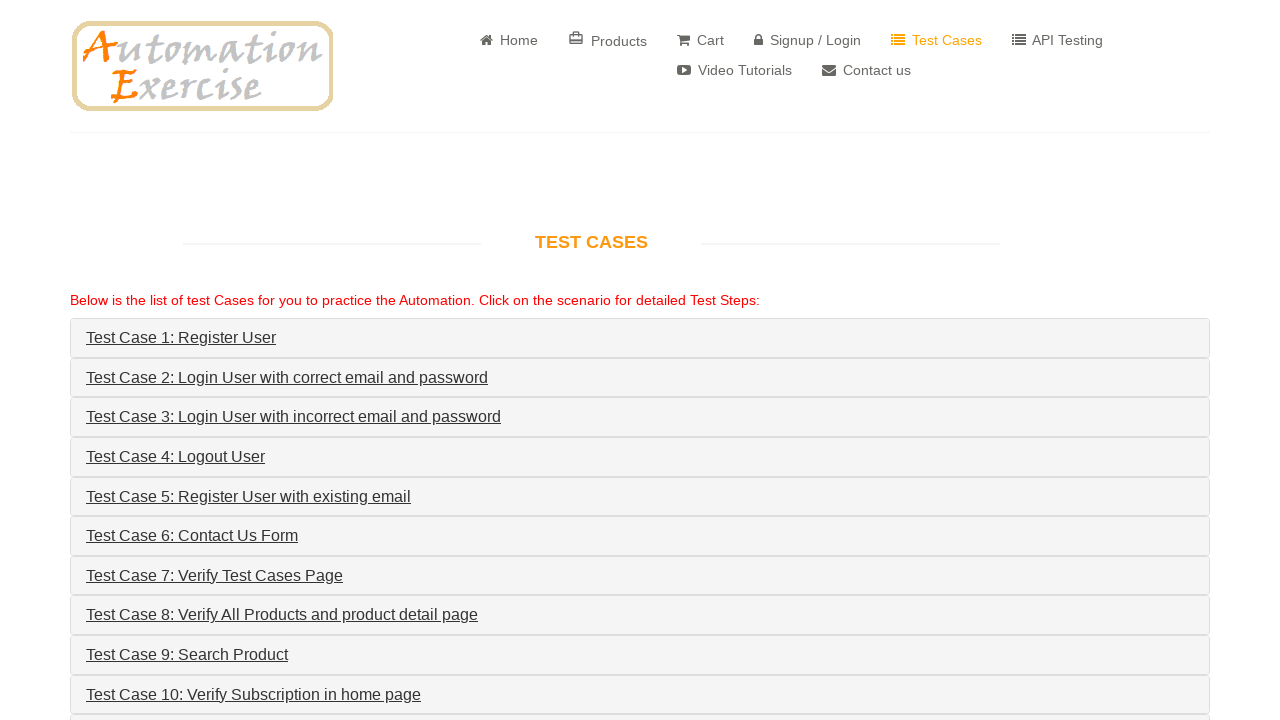

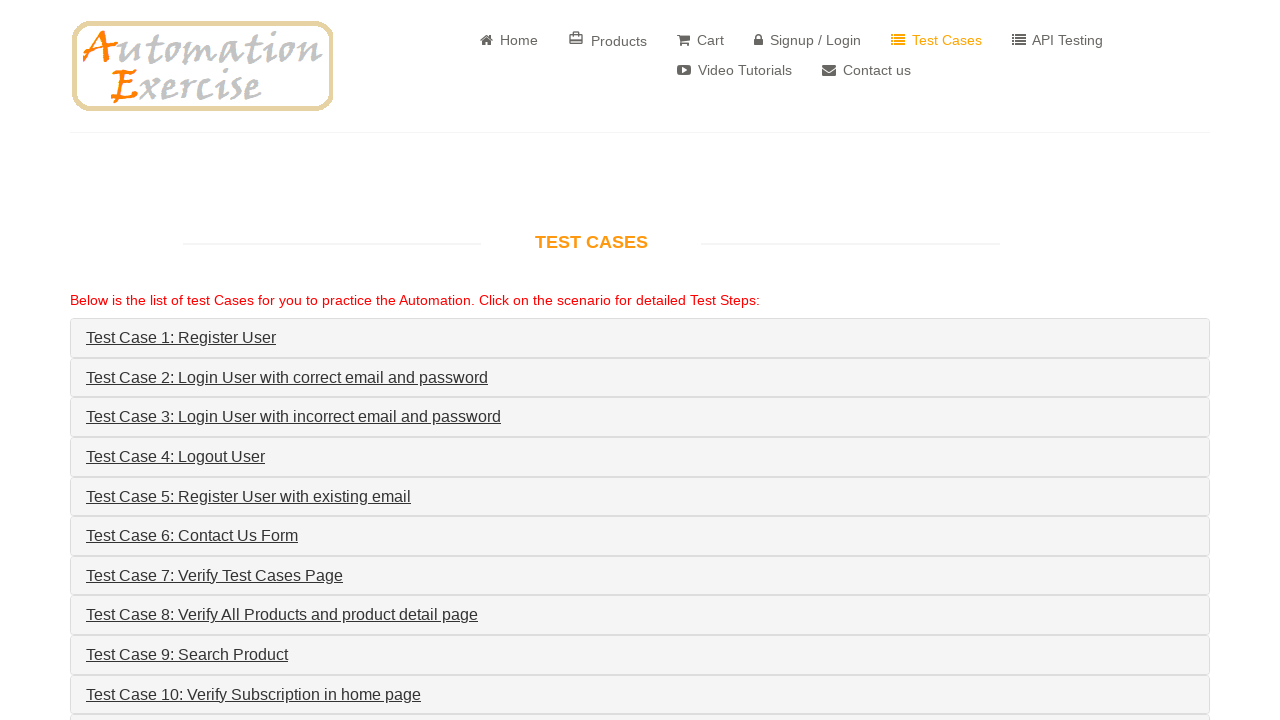